Verifies that the GoDaddy homepage loads correctly by checking the page title and URL match expected values.

Starting URL: https://www.godaddy.com/

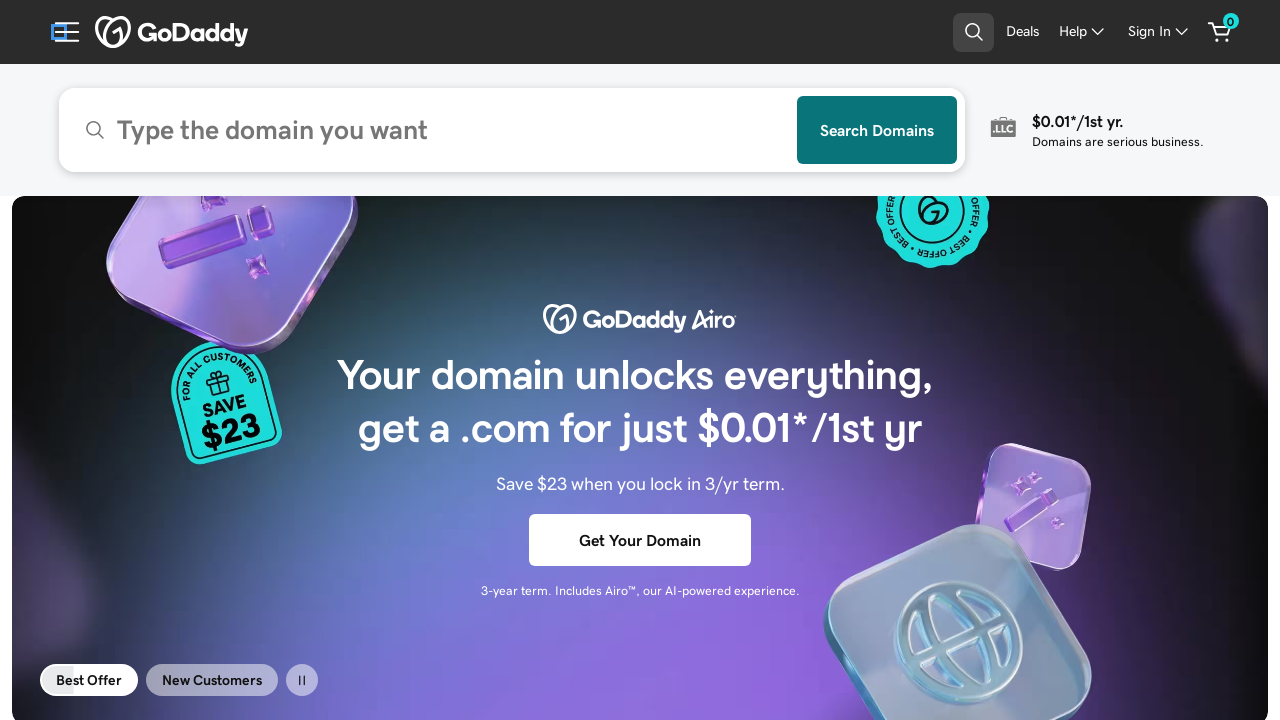

Retrieved page title
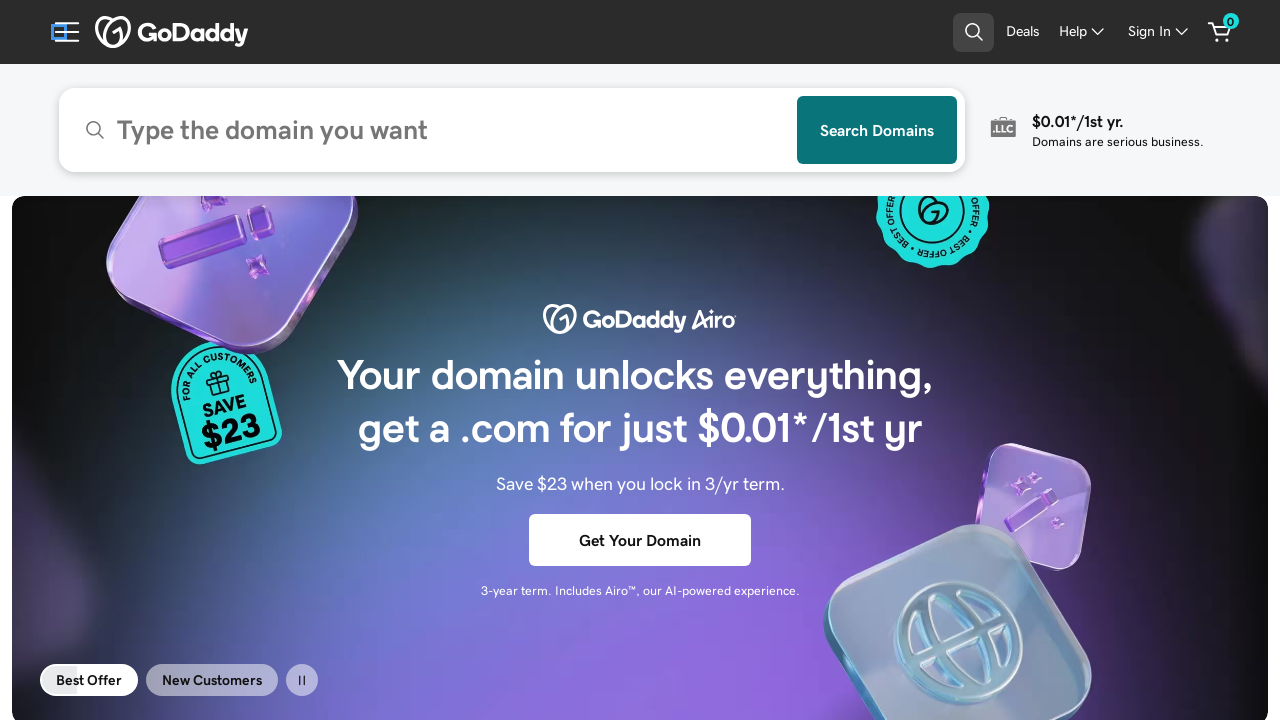

Verified page title exists
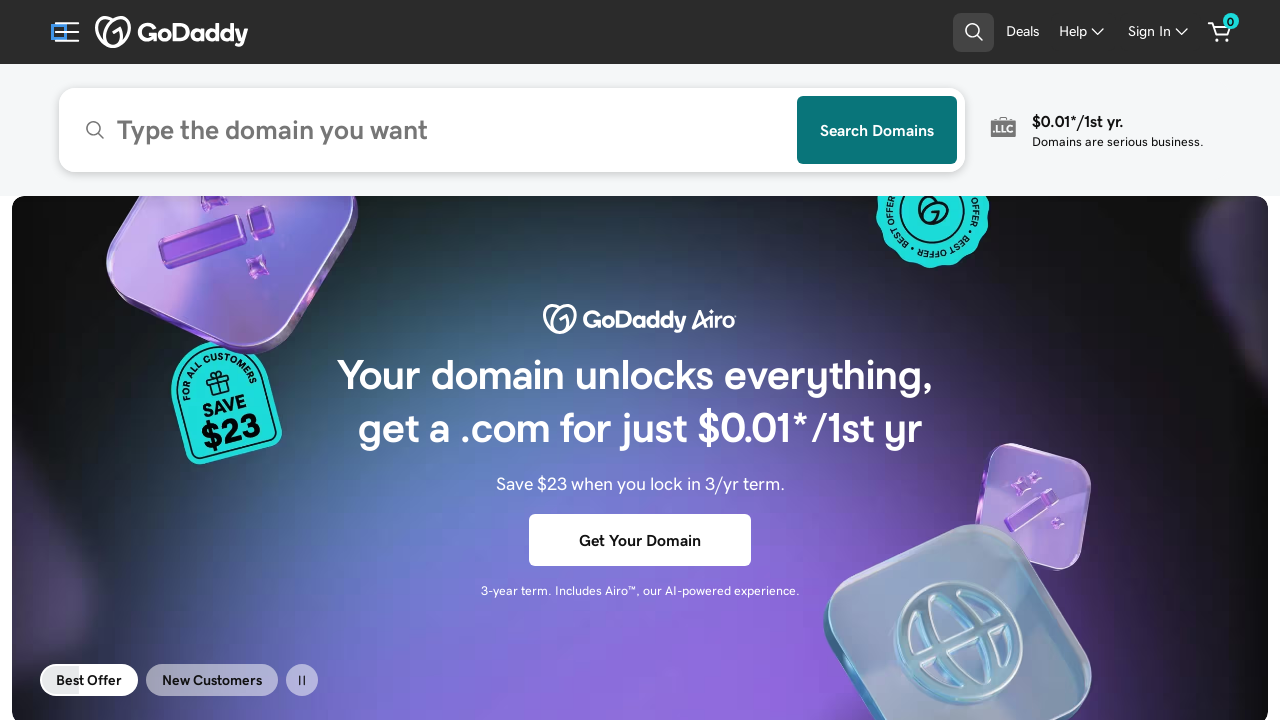

Retrieved current URL
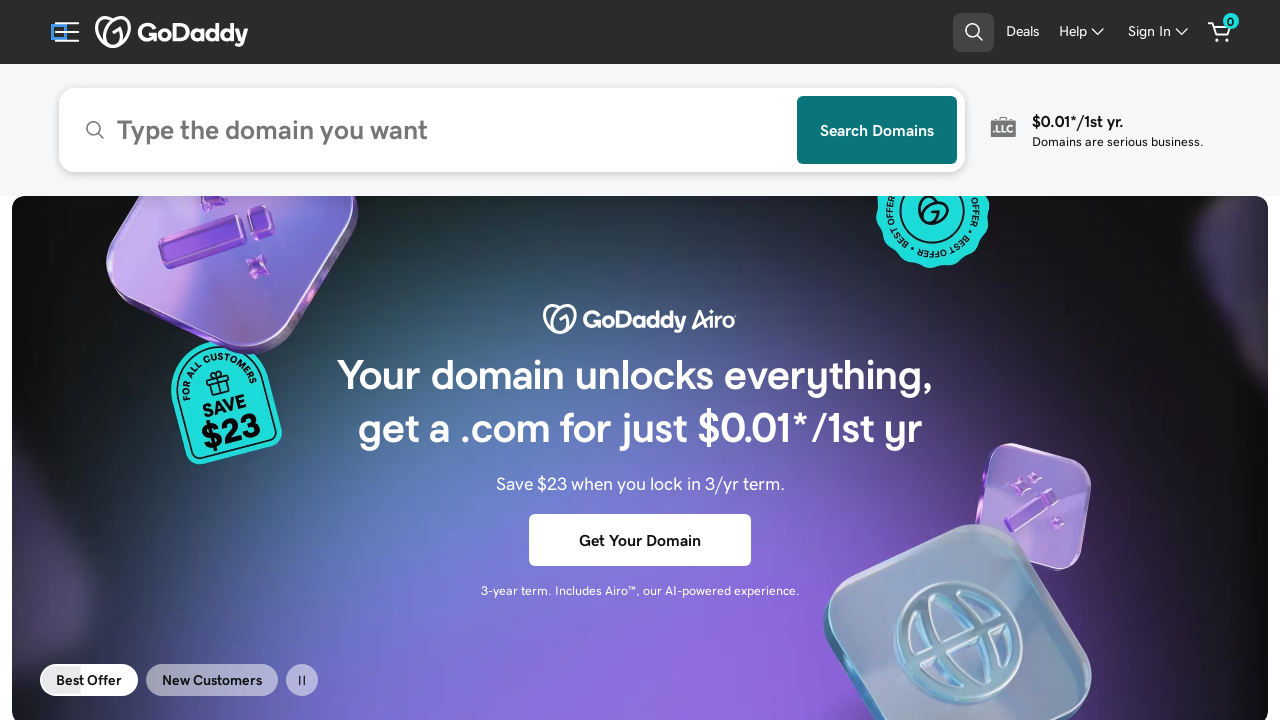

Verified URL matches expected GoDaddy homepage URL
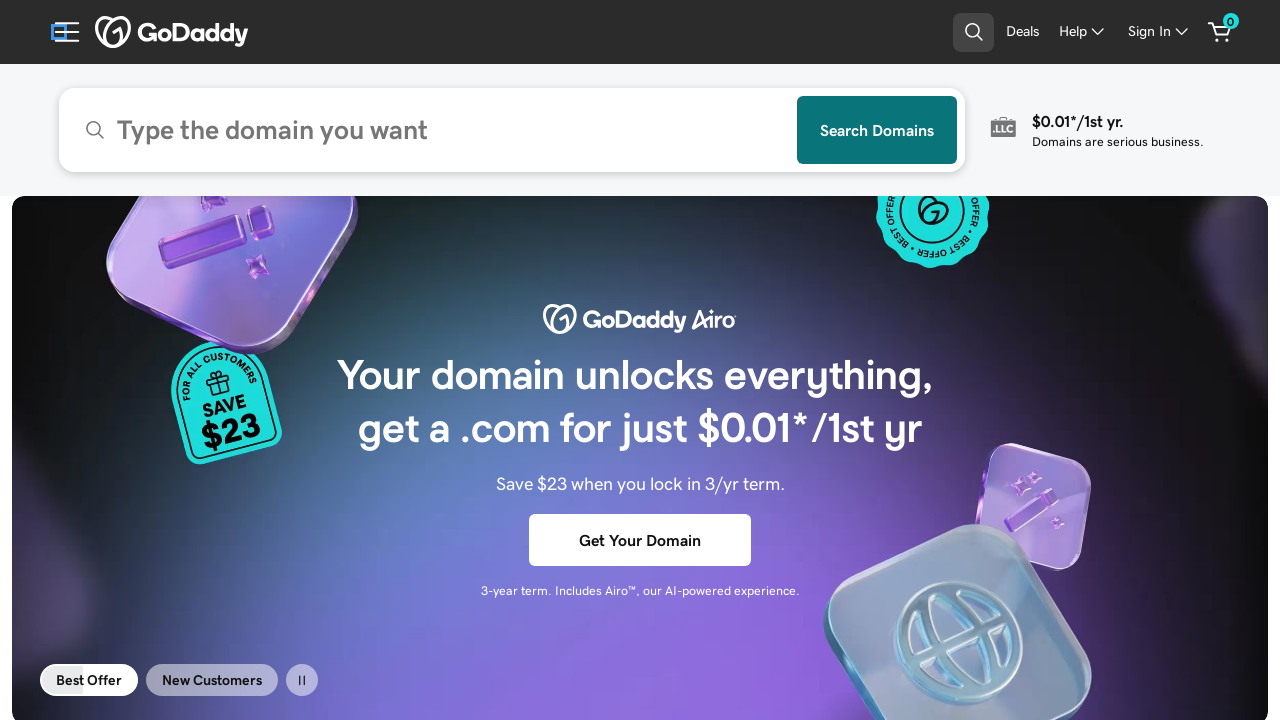

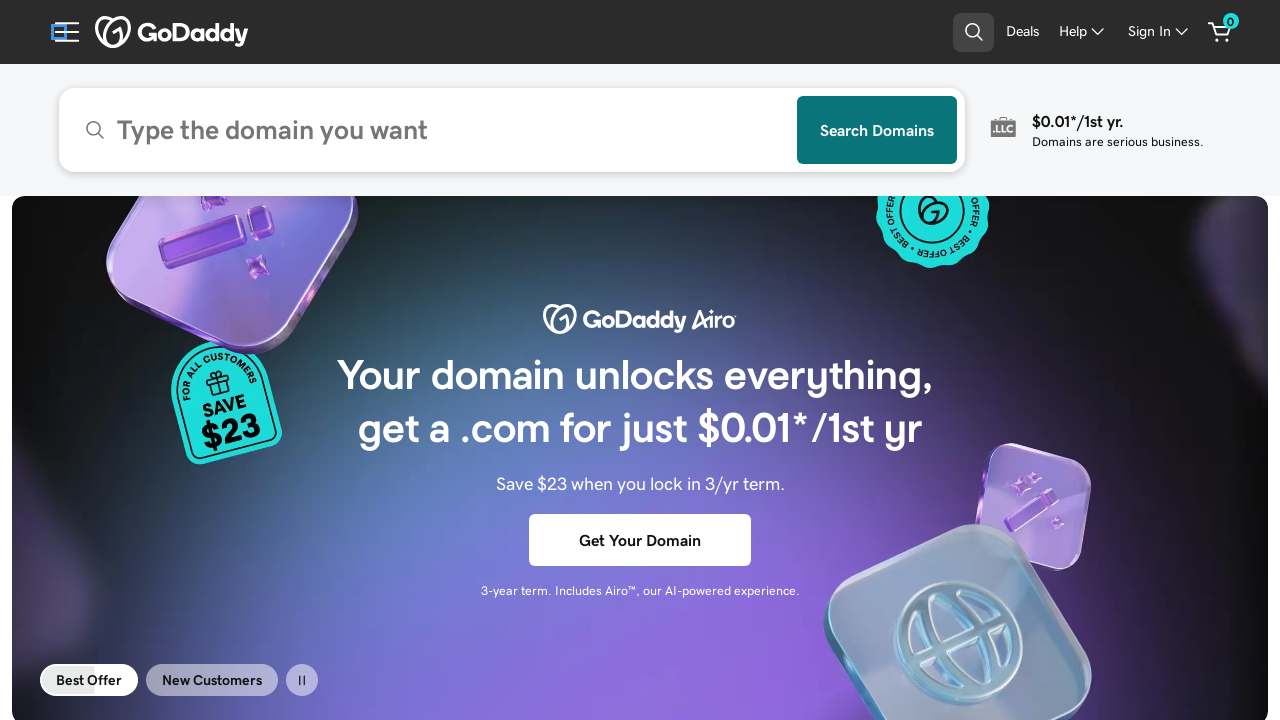